Tests that an empty string can be entered into the i18n input field and verifies the field remains empty

Starting URL: https://www.selenium.dev/selenium/web/cn-test.html

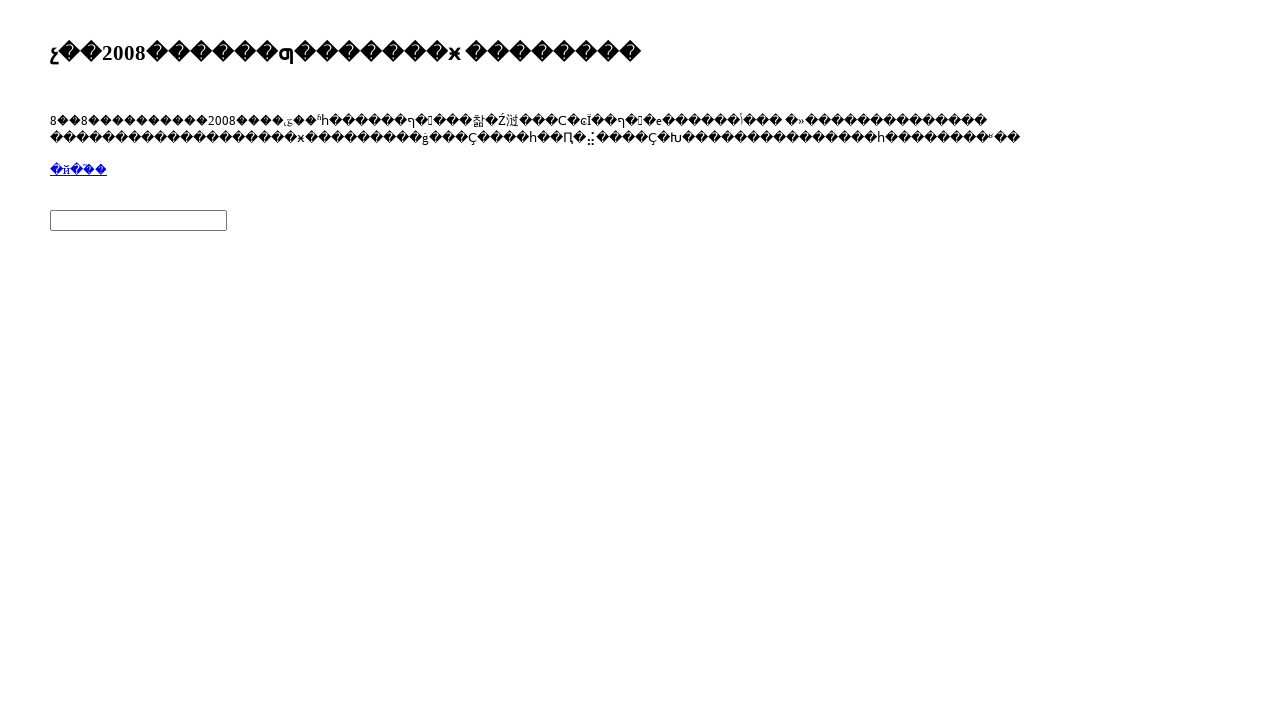

Filled i18n input field with empty string on input[name='i18n']
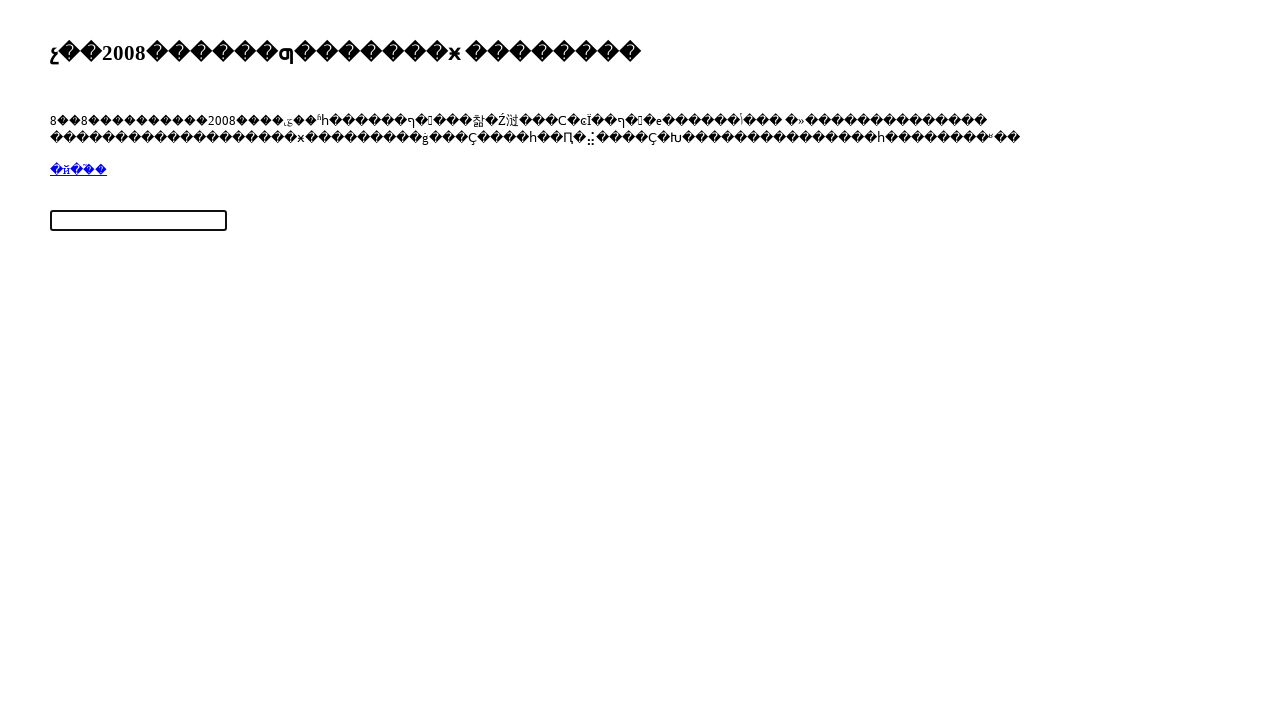

Located i18n input field
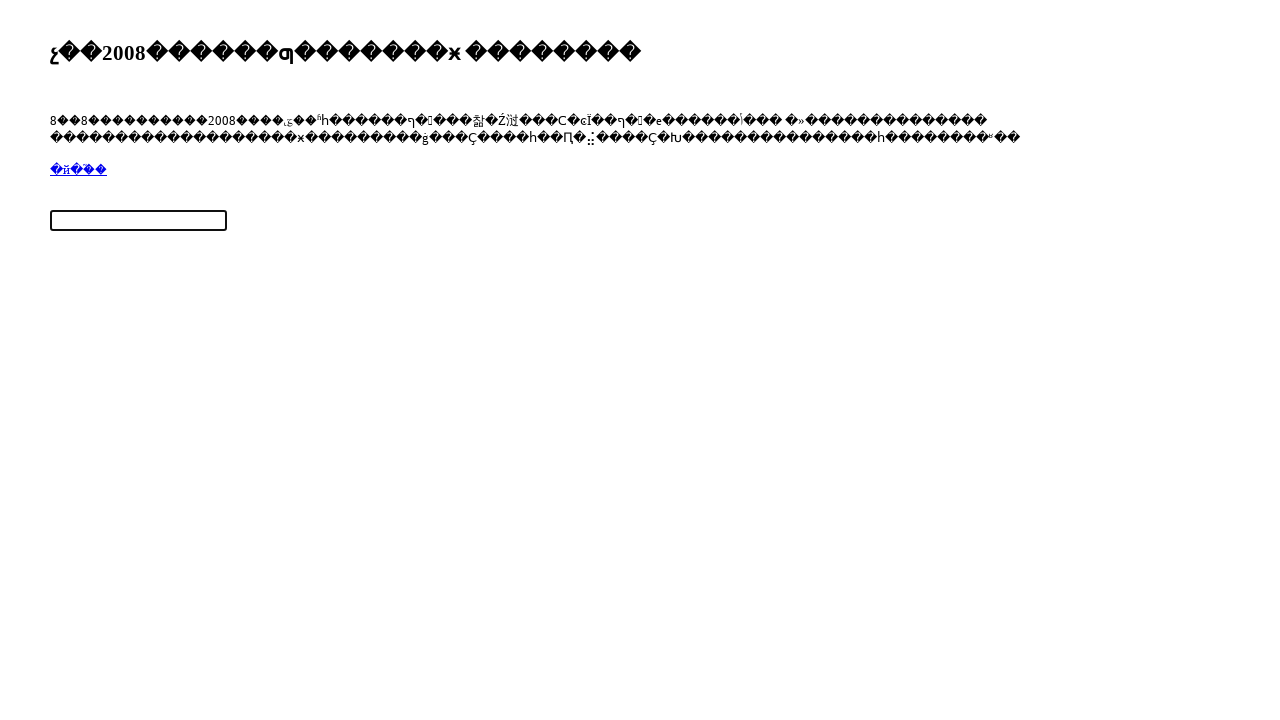

Verified that i18n input field is empty
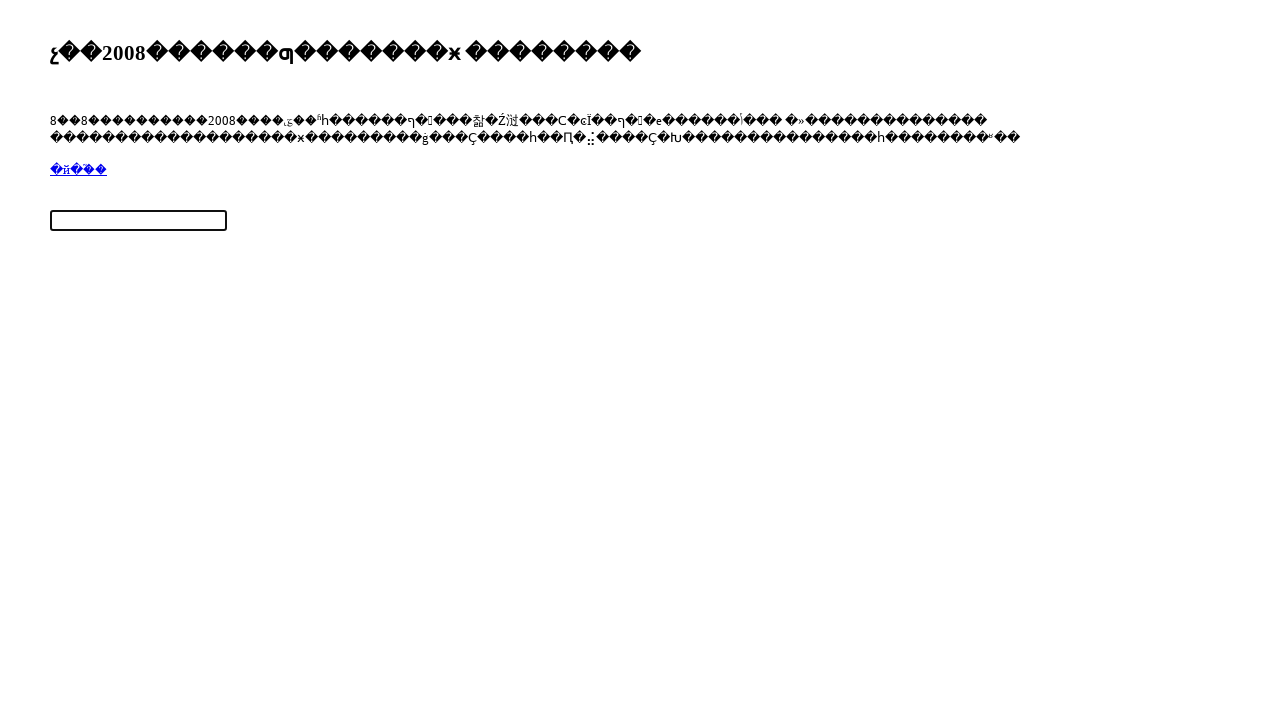

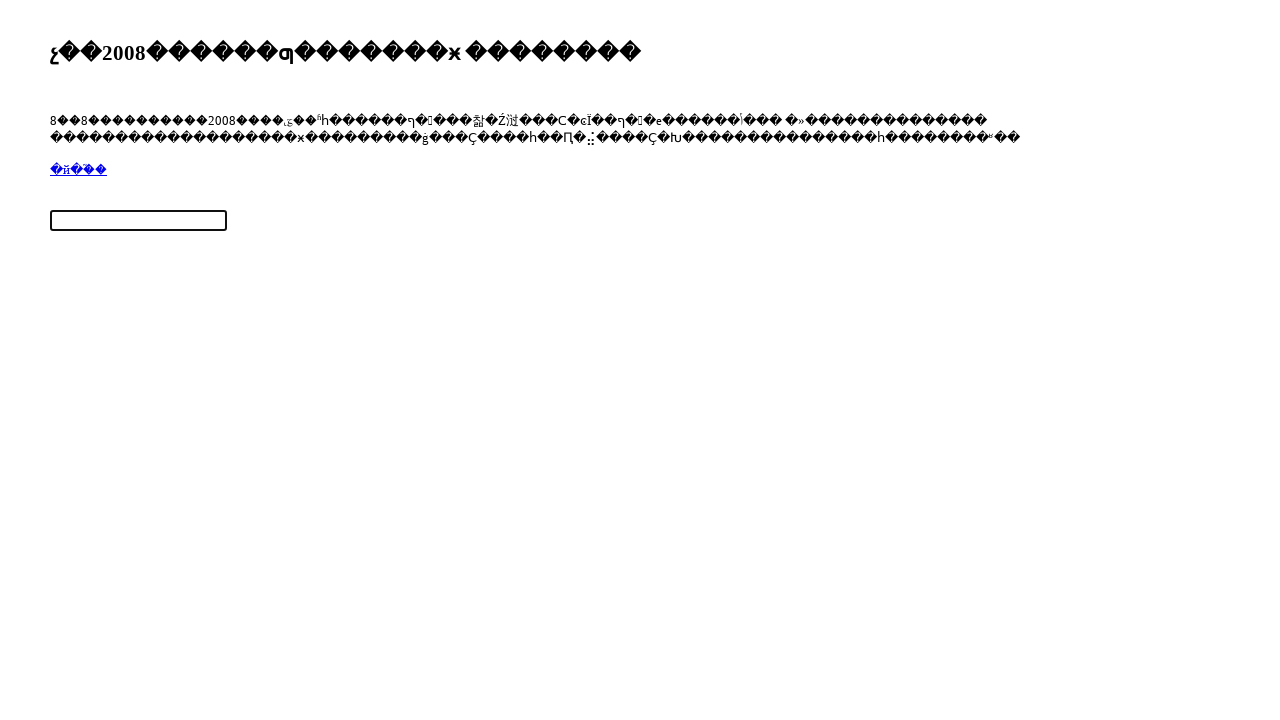